Tests a registration form by filling in required fields (first name, last name, city) and submitting the form, then verifies successful registration by checking for a congratulations message.

Starting URL: http://suninjuly.github.io/registration1.html

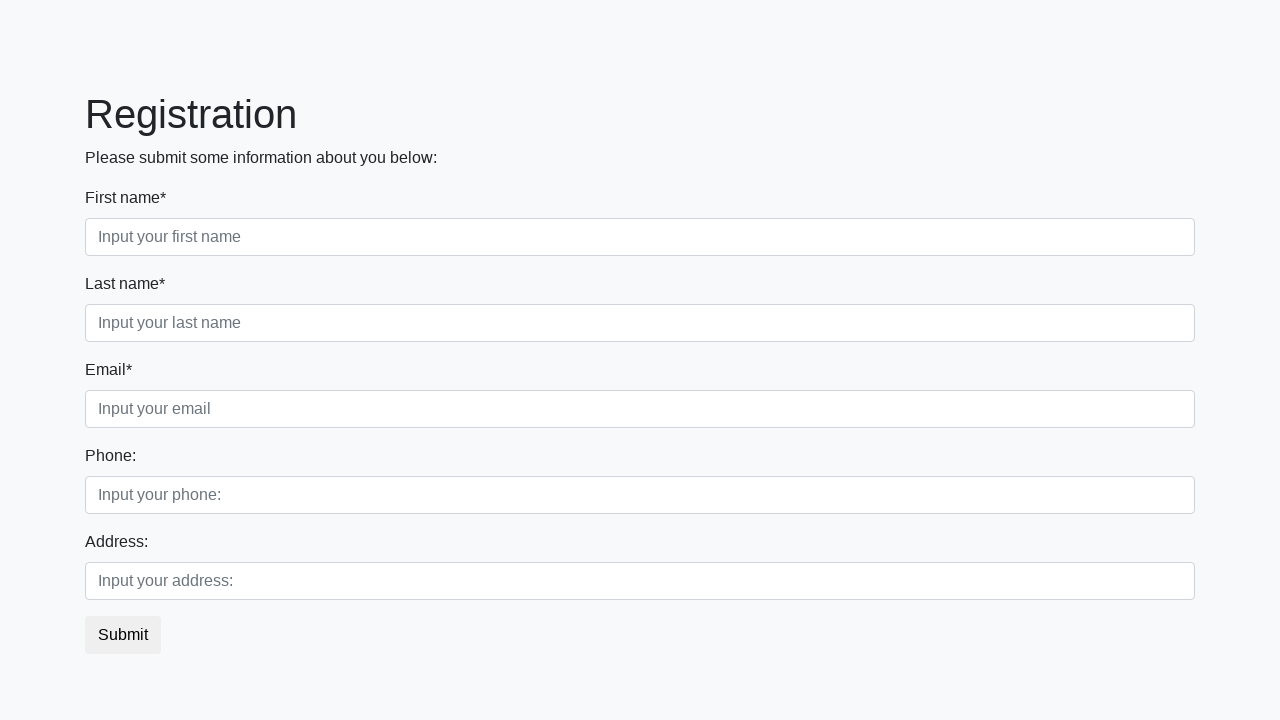

Filled first name field with 'Ivan' on .form-control.first
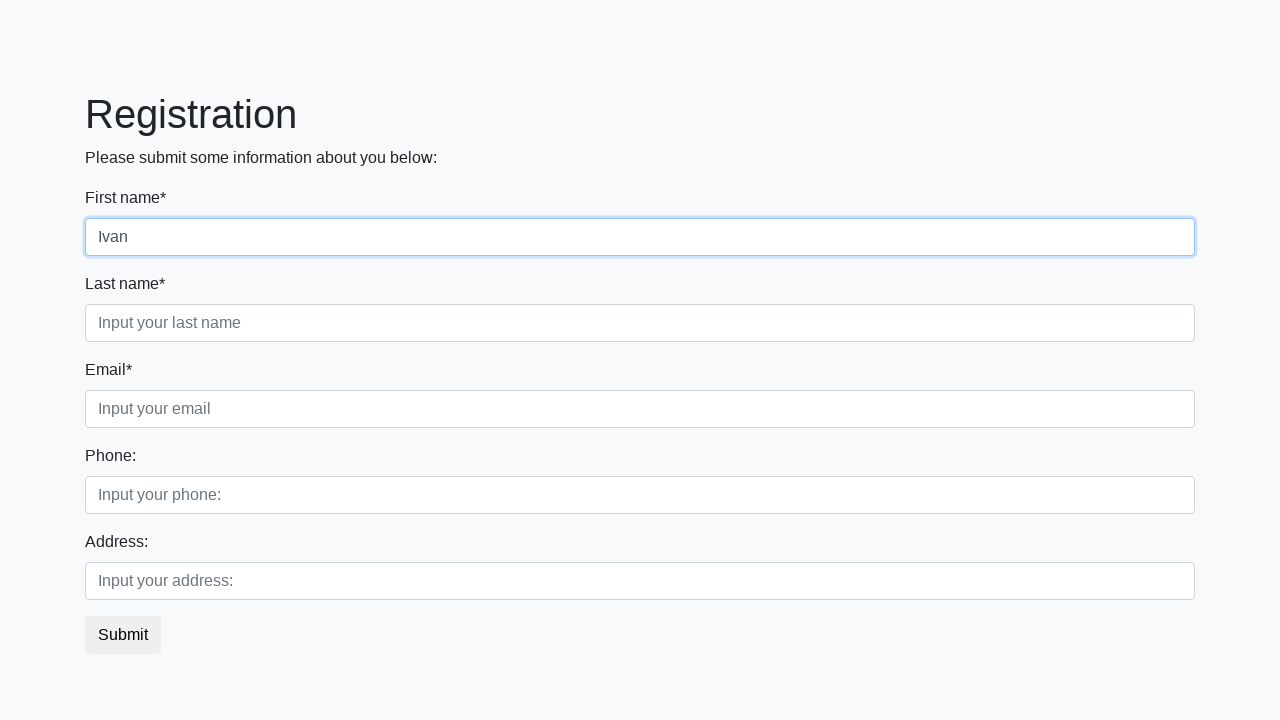

Filled last name field with 'Petrov' on .form-control.second
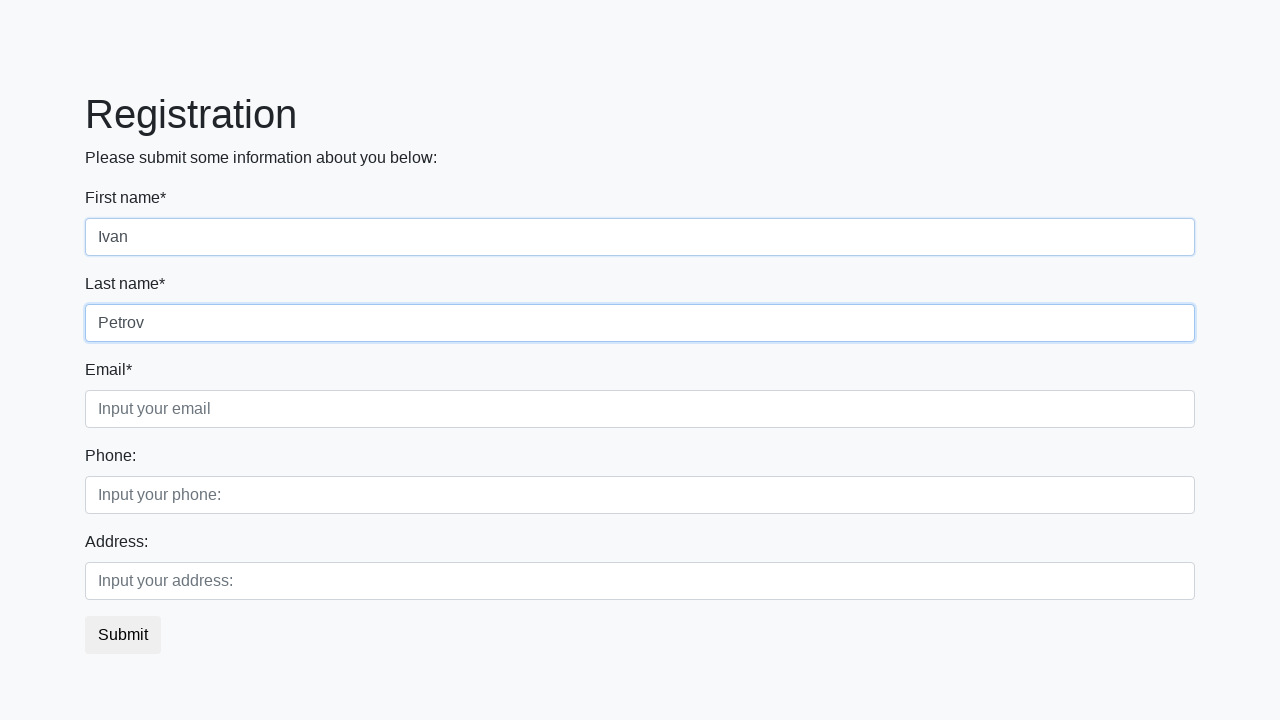

Filled city field with 'Smolensk' on .form-control.third
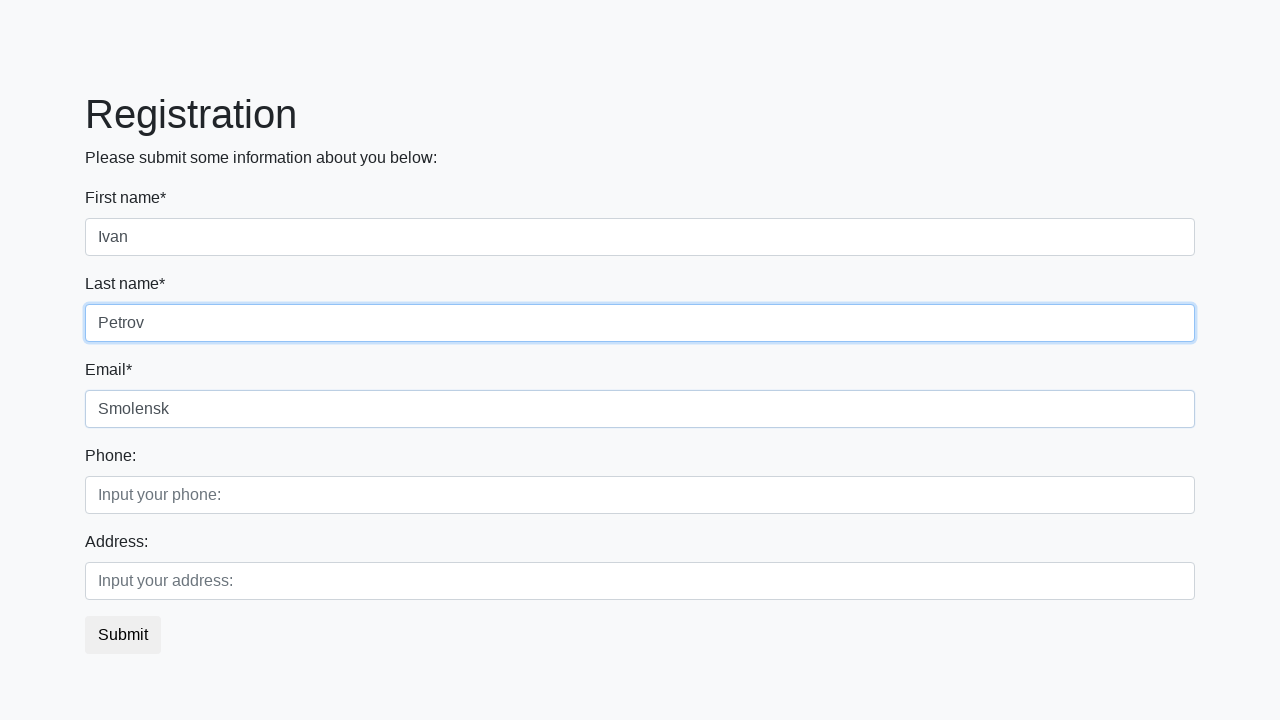

Clicked submit button to register at (123, 635) on button.btn
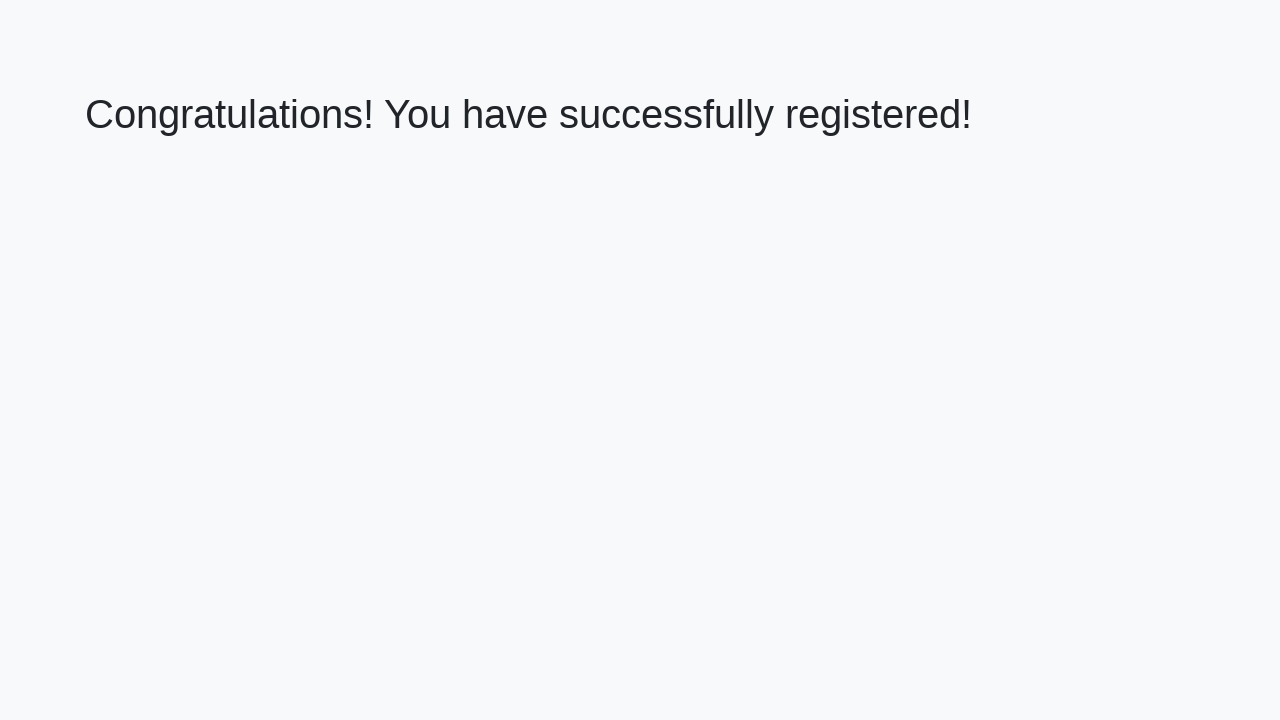

Congratulations message appeared
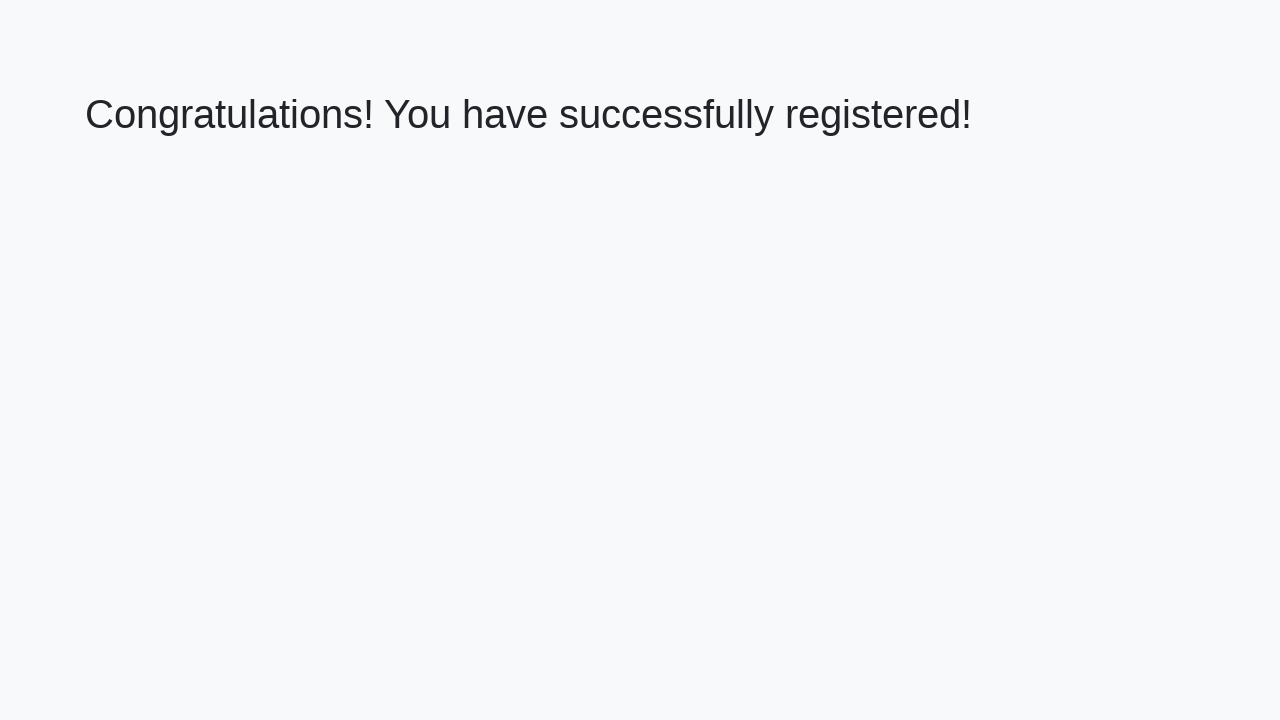

Retrieved congratulations message text
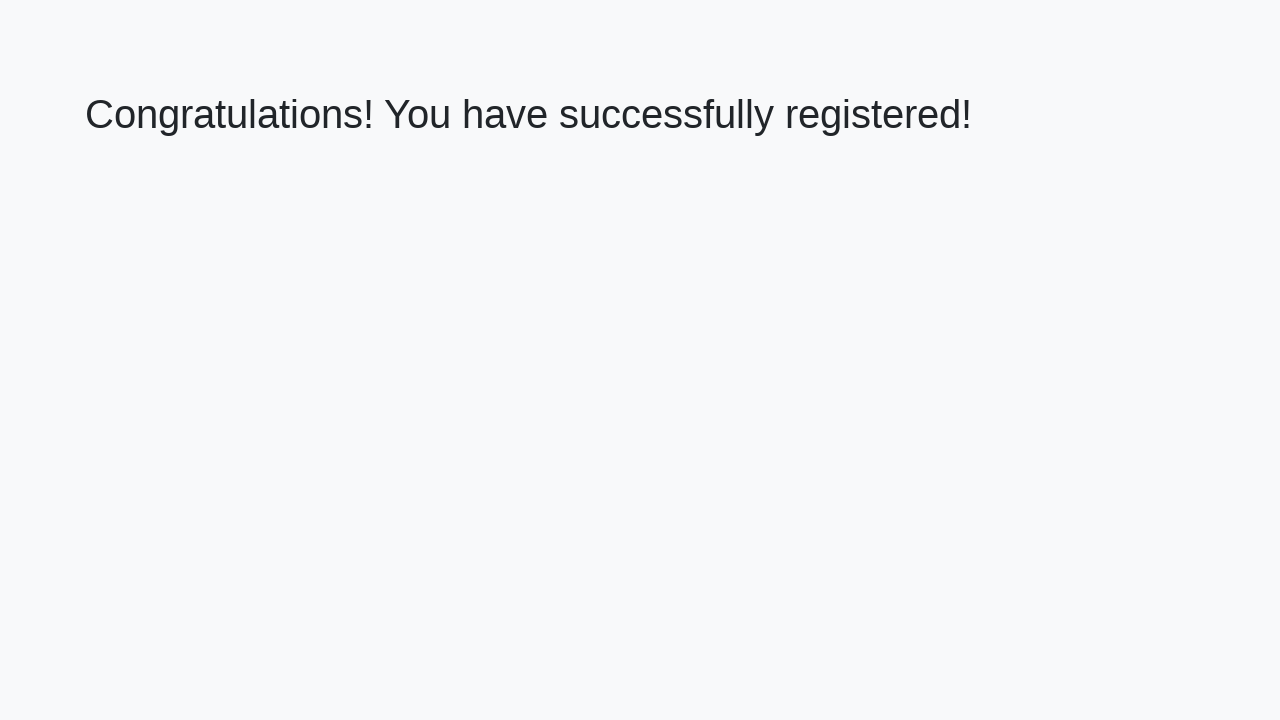

Verified successful registration message
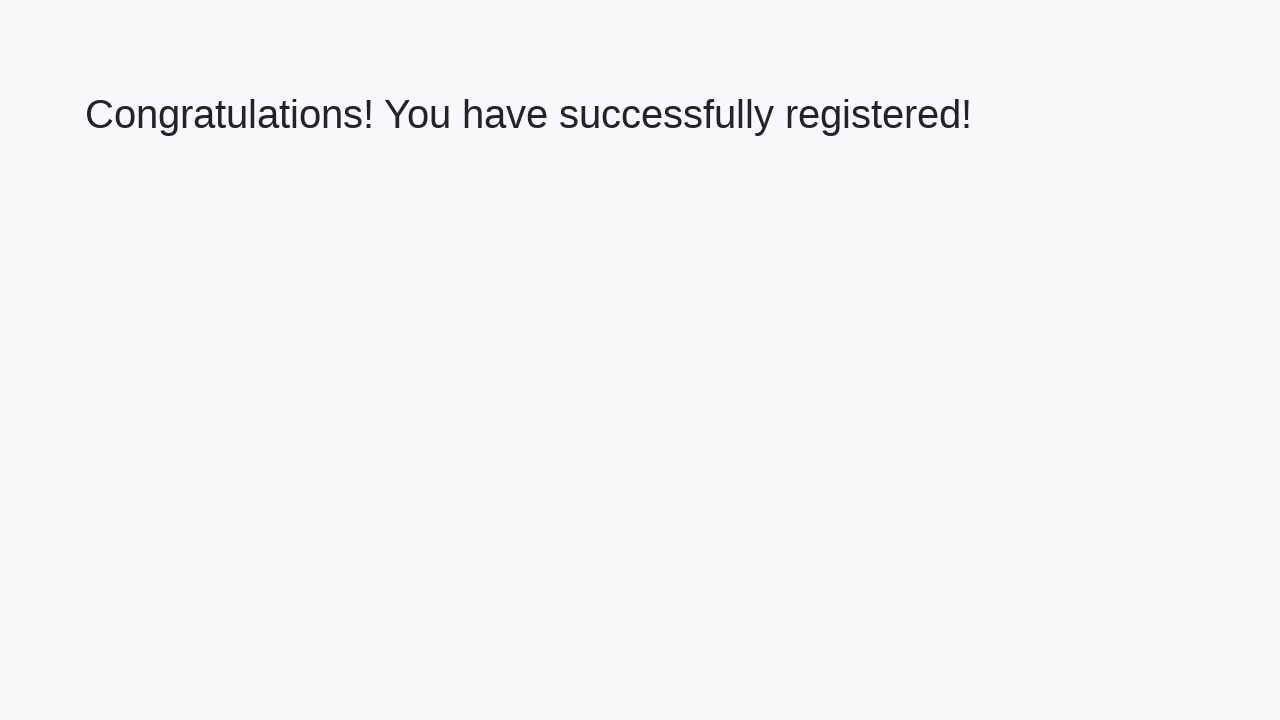

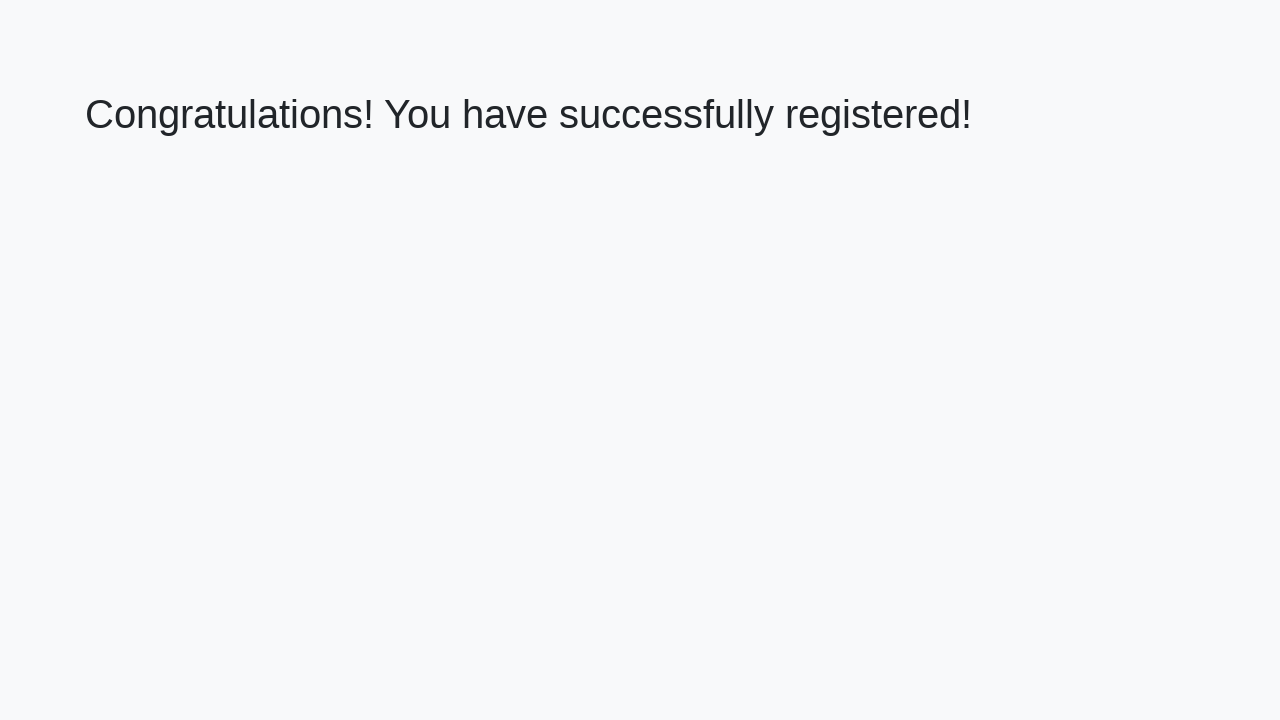